Tests prompt alert handling by clicking a button that triggers a prompt dialog, entering a name, and verifying the result.

Starting URL: https://demoqa.com

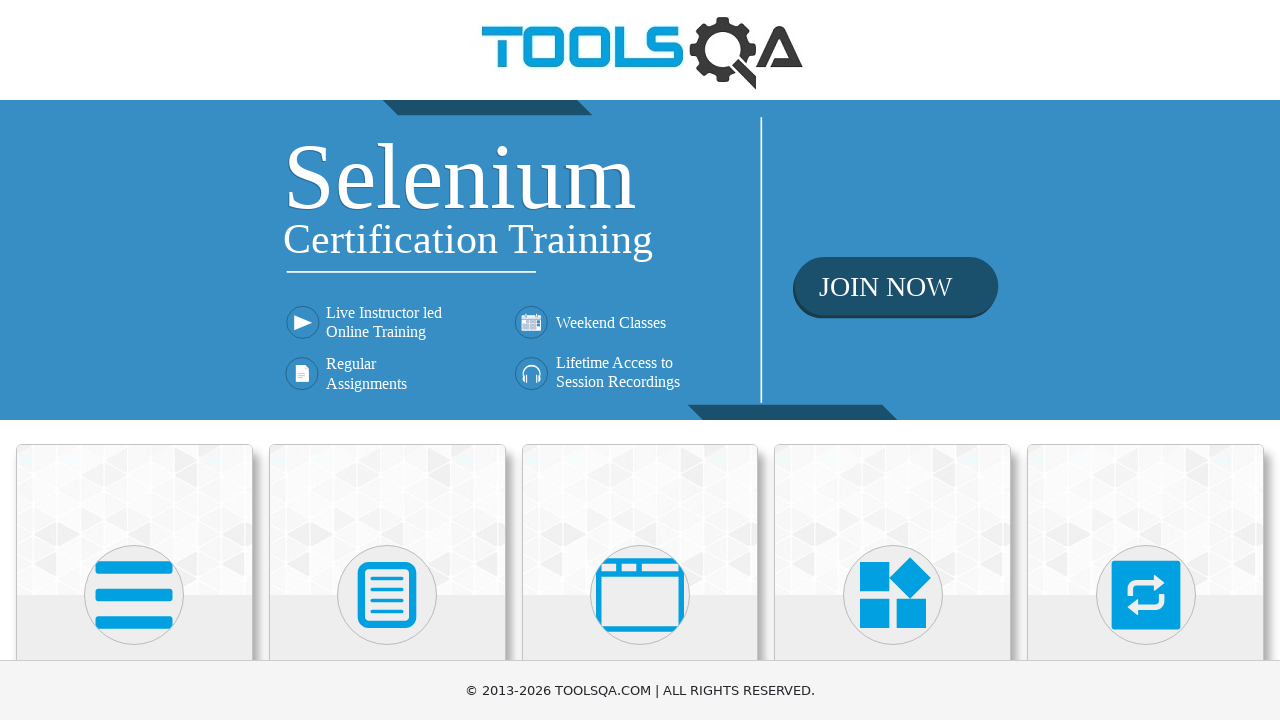

Clicked Alerts, Frame & Windows card at (640, 520) on div.card:has-text('Alerts, Frame & Windows')
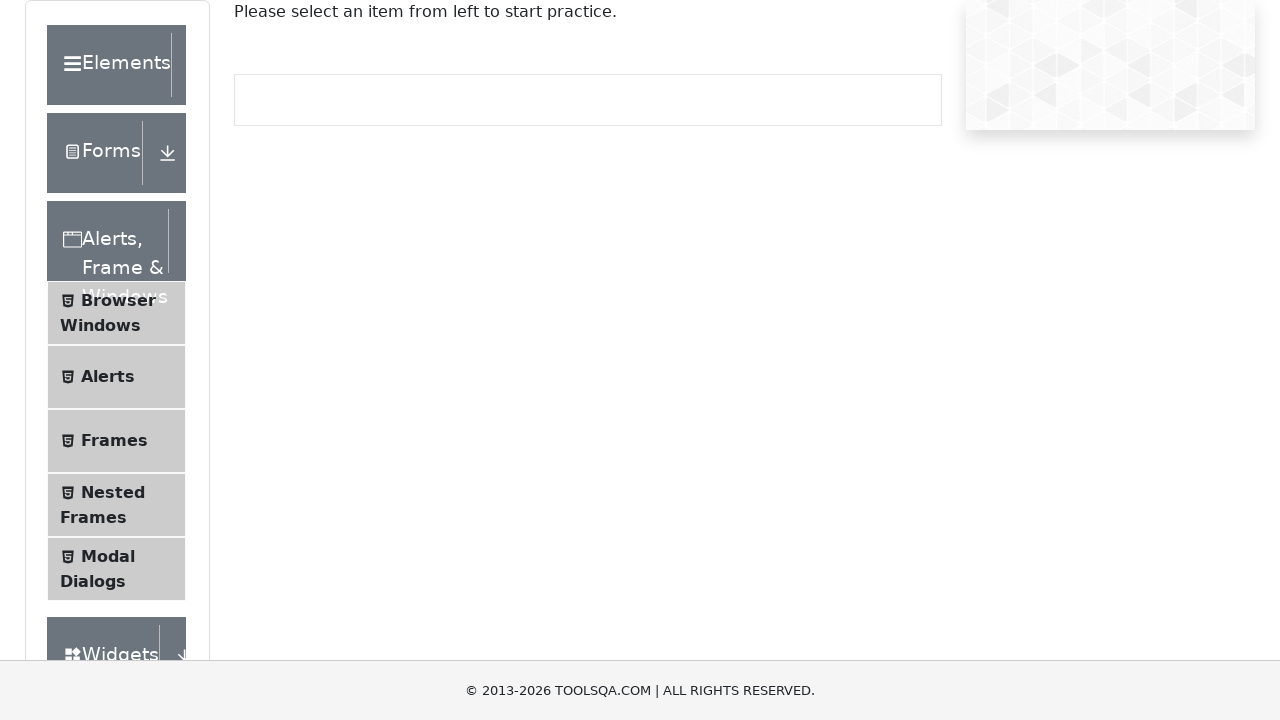

Clicked Alerts menu item at (116, 377) on li:has-text('Alerts'):not(:has-text('Frame'))
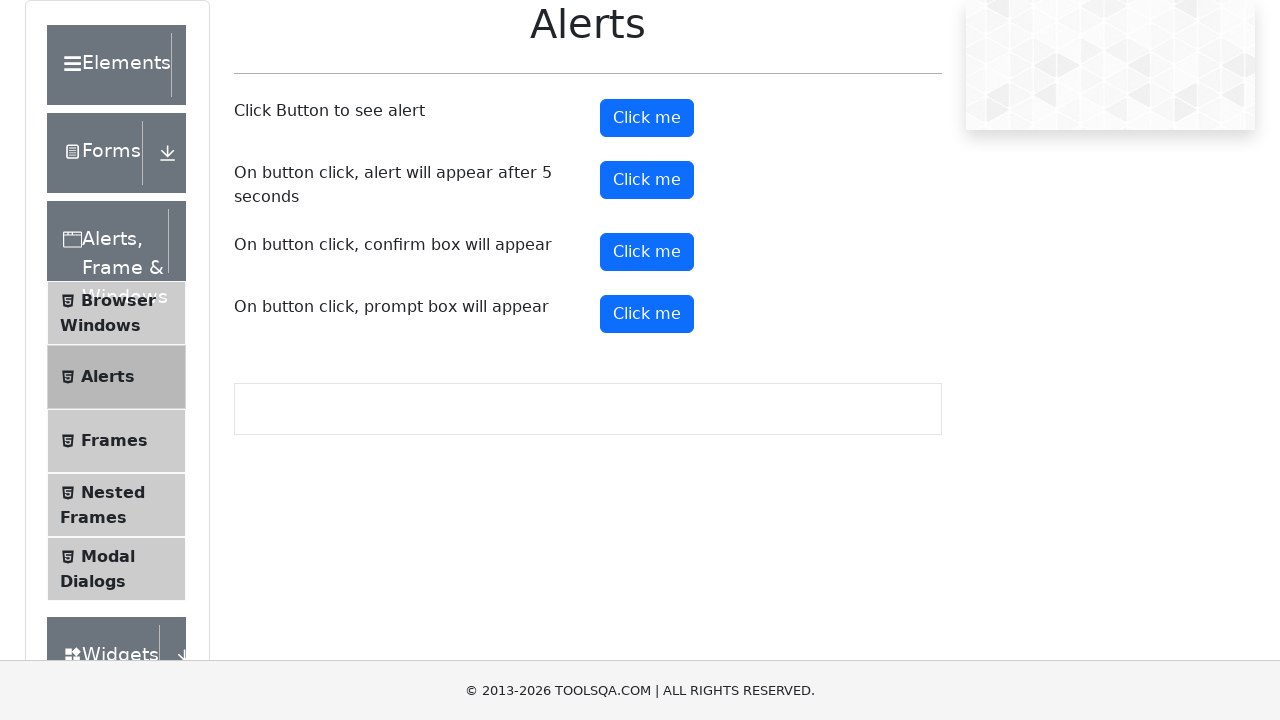

Set up dialog handler to accept prompt with name 'Sarah Johnson'
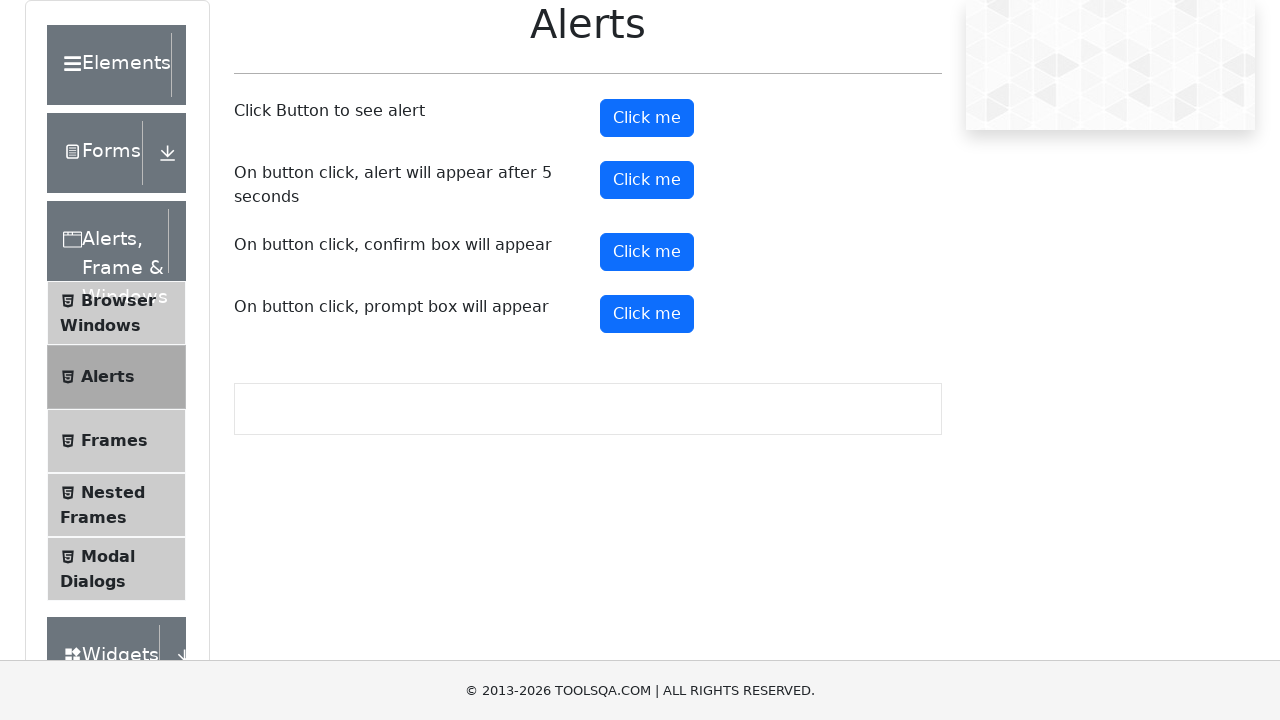

Clicked prompt button to trigger dialog at (647, 314) on #promtButton
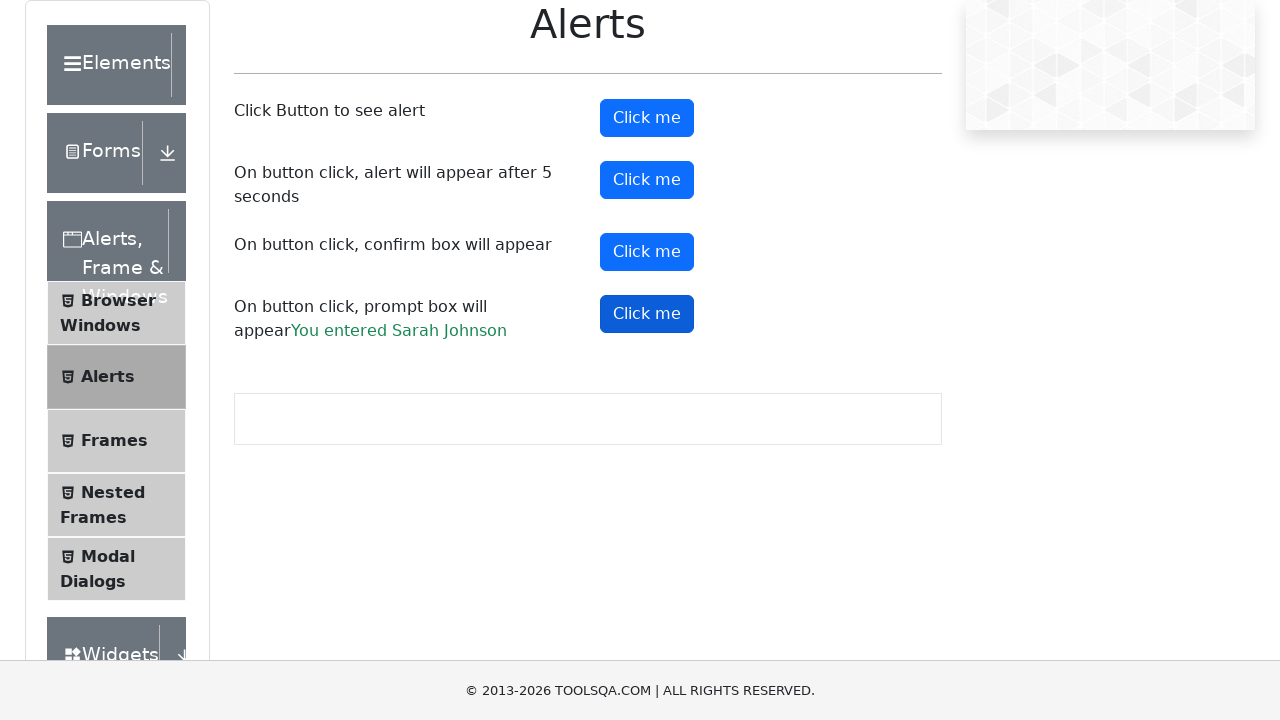

Prompt result message appeared
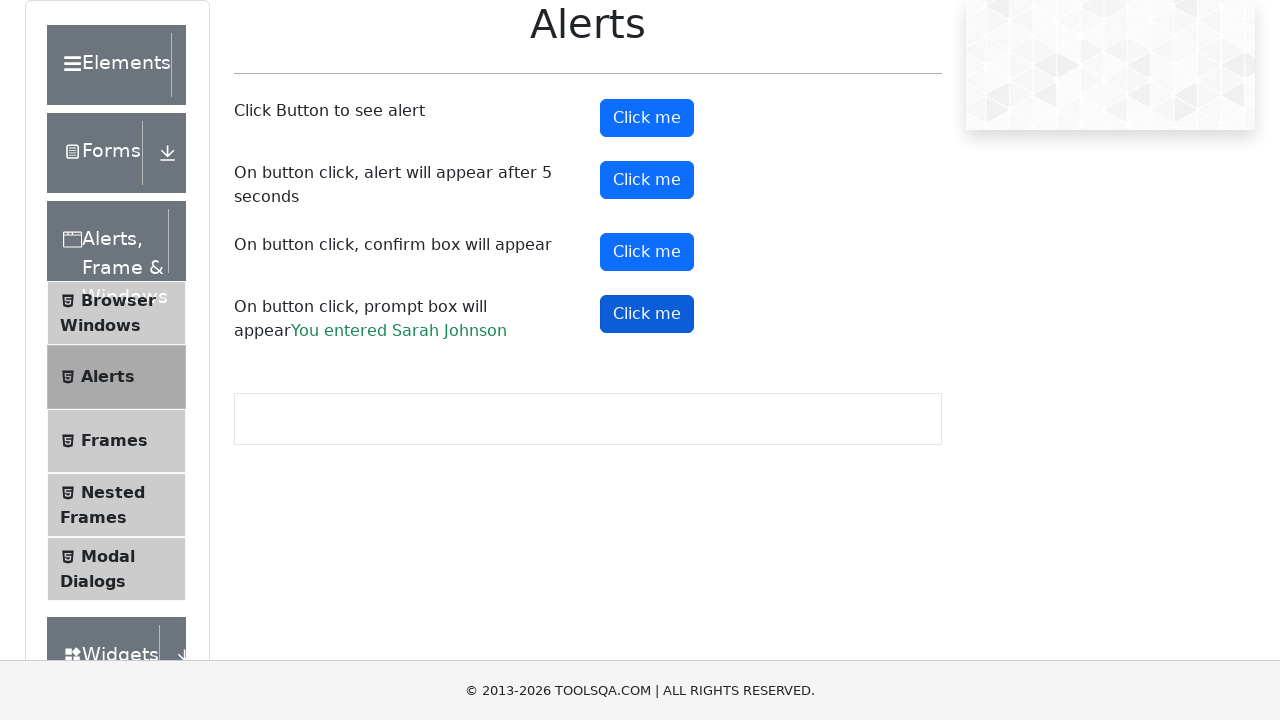

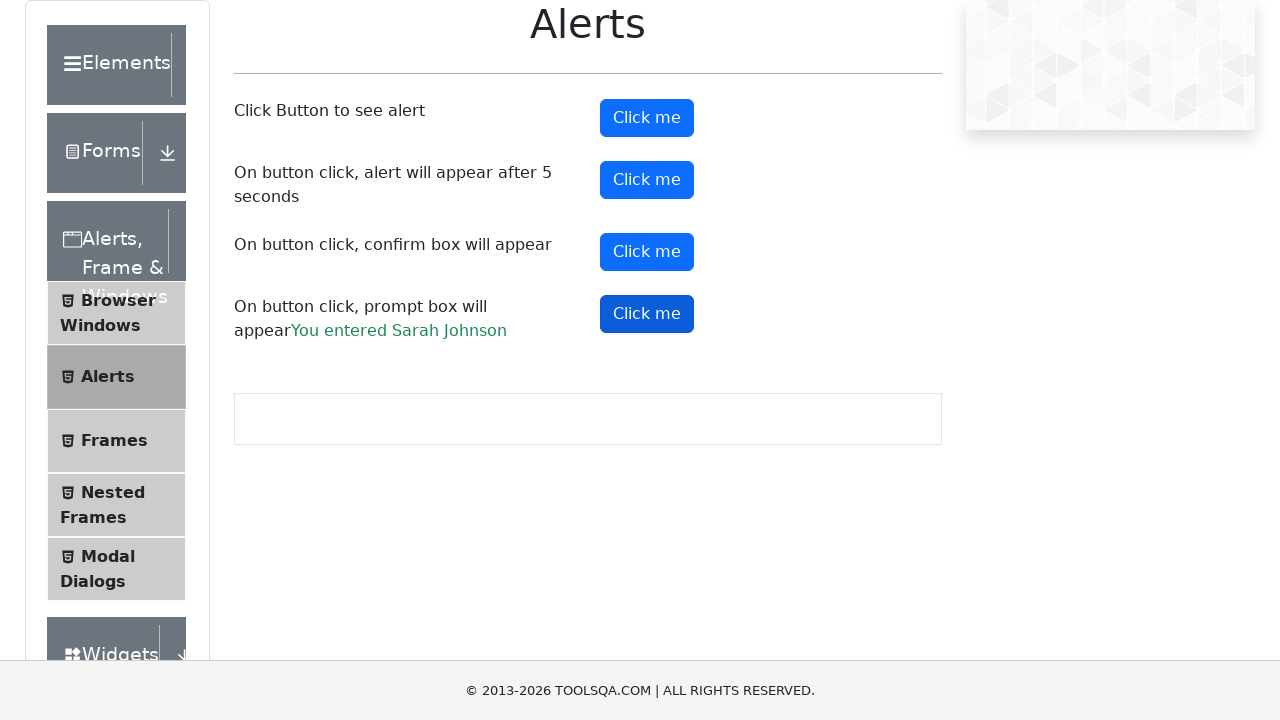